Tests drag and drop functionality by dragging element A to element B

Starting URL: https://crossbrowsertesting.github.io/drag-and-drop

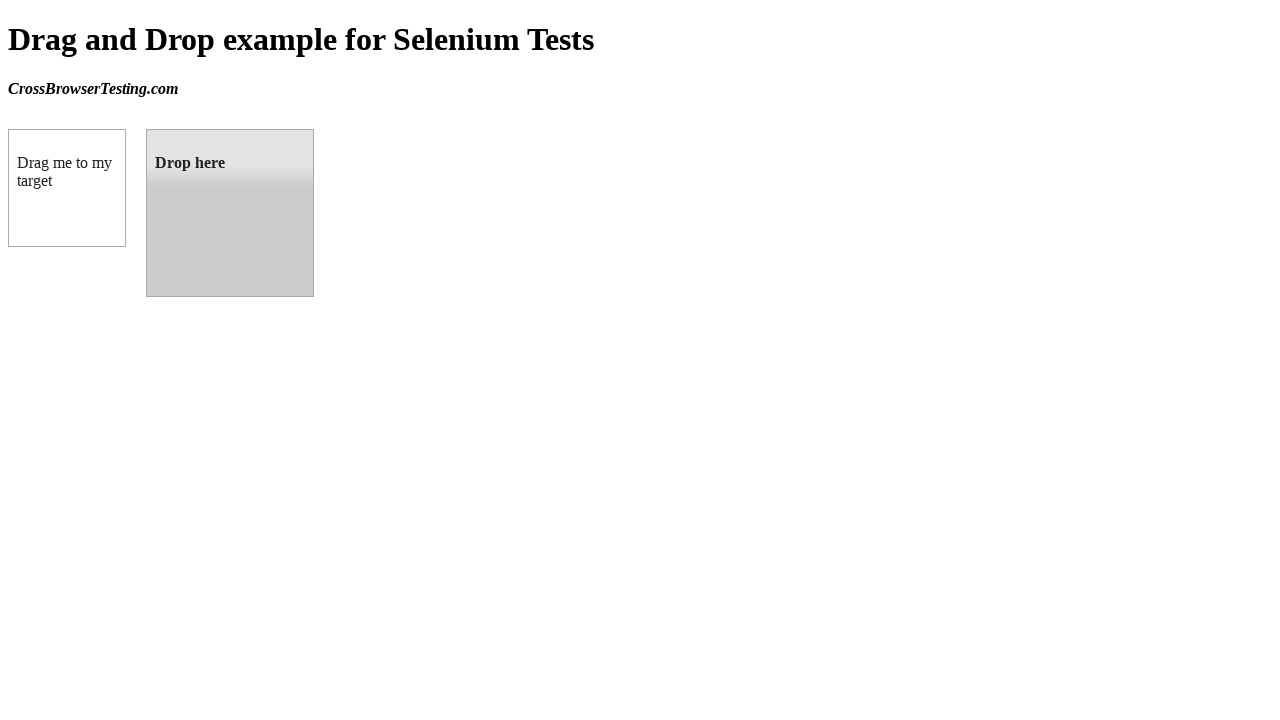

Navigated to drag and drop test page
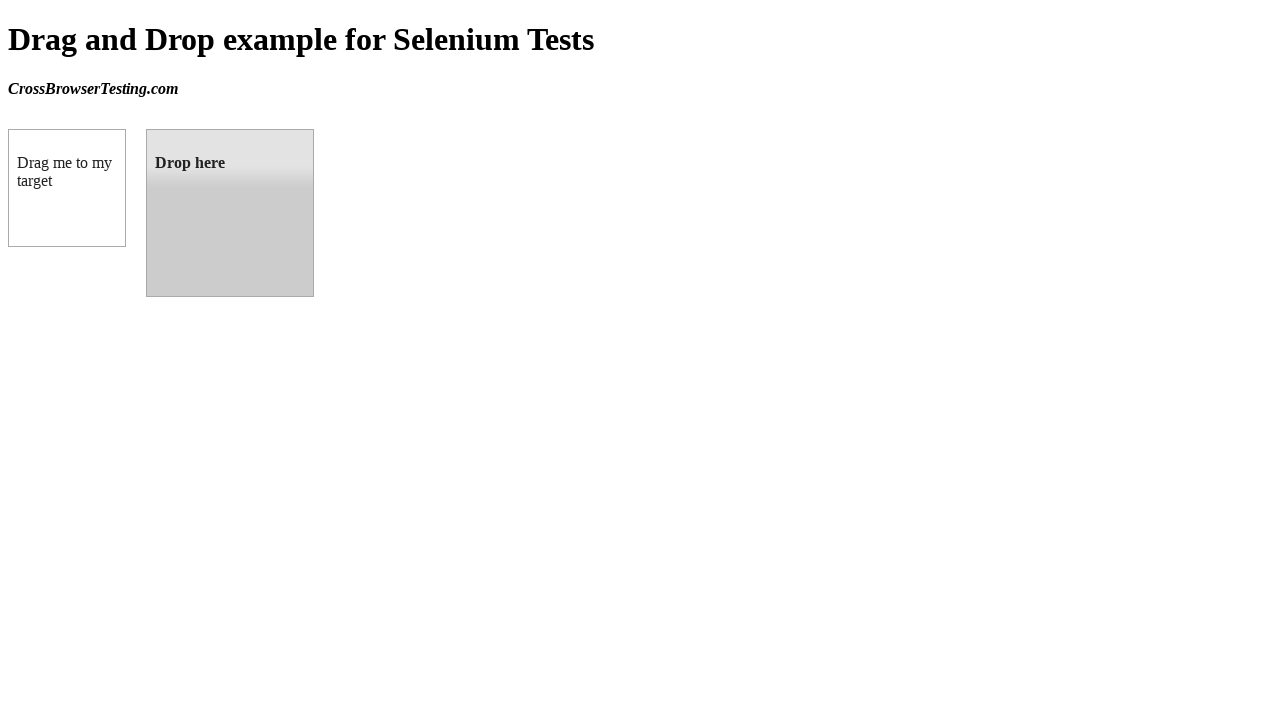

Located source element (box A) with ID 'draggable'
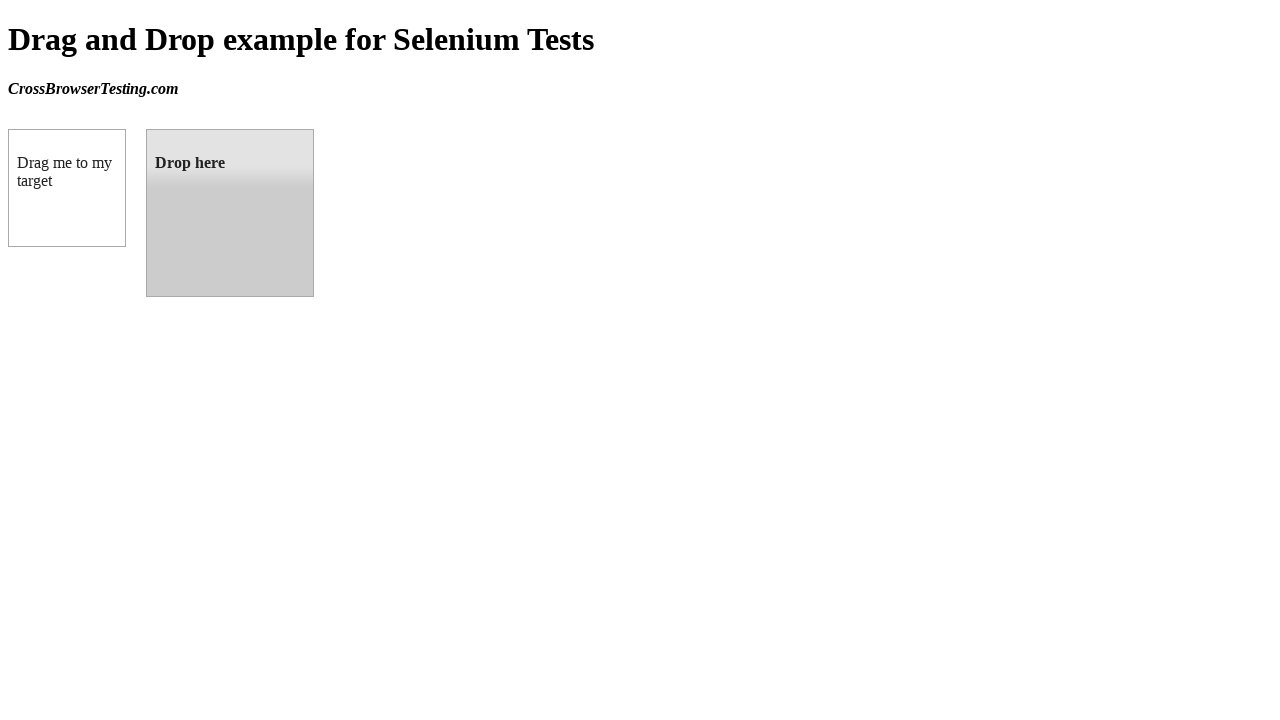

Located target element (box B) with ID 'droppable'
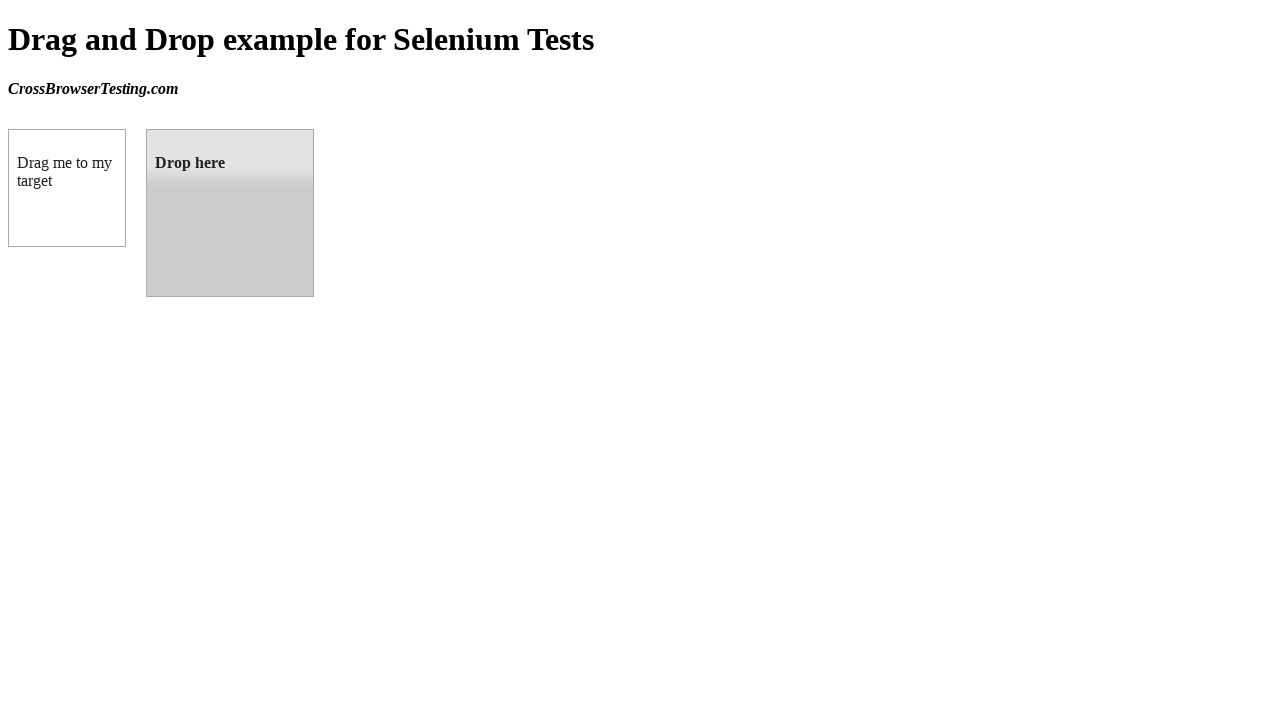

Dragged element A onto element B at (230, 213)
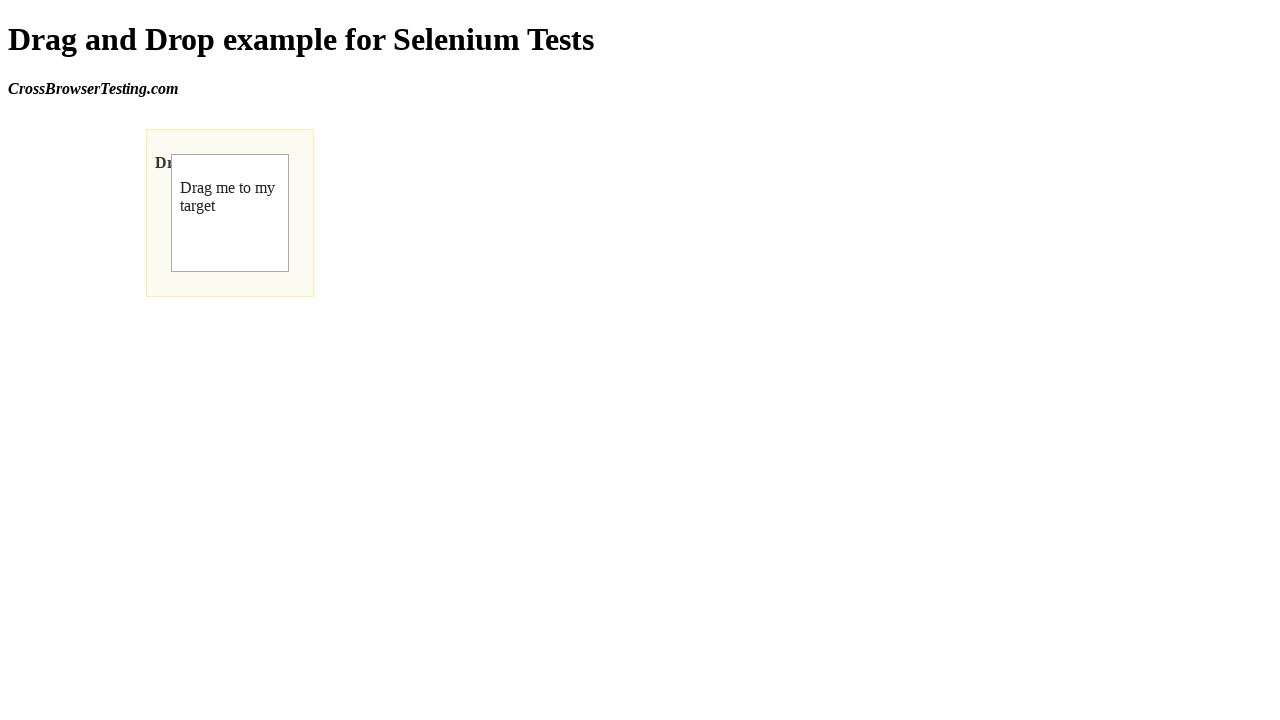

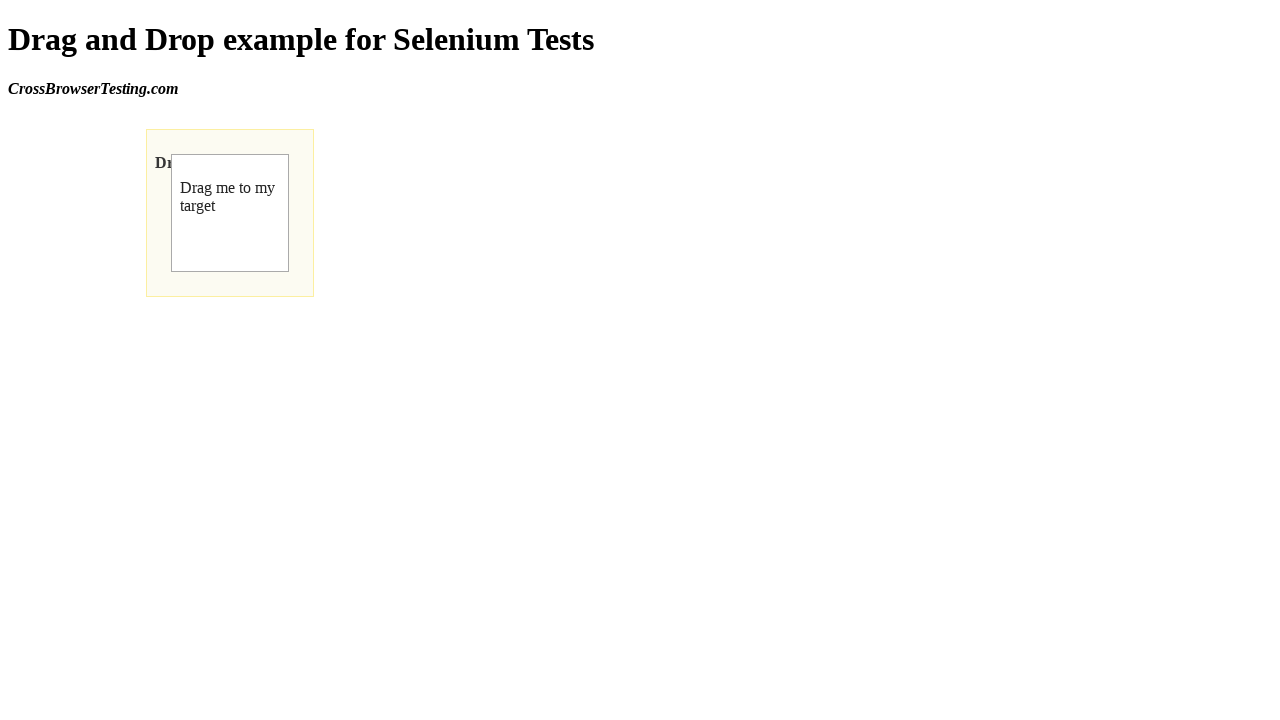